Tests scrolling functionality by navigating to a page with a large content area and scrolling down to bring a specific link element into view using JavaScript scroll behavior.

Starting URL: https://practice.cydeo.com/large

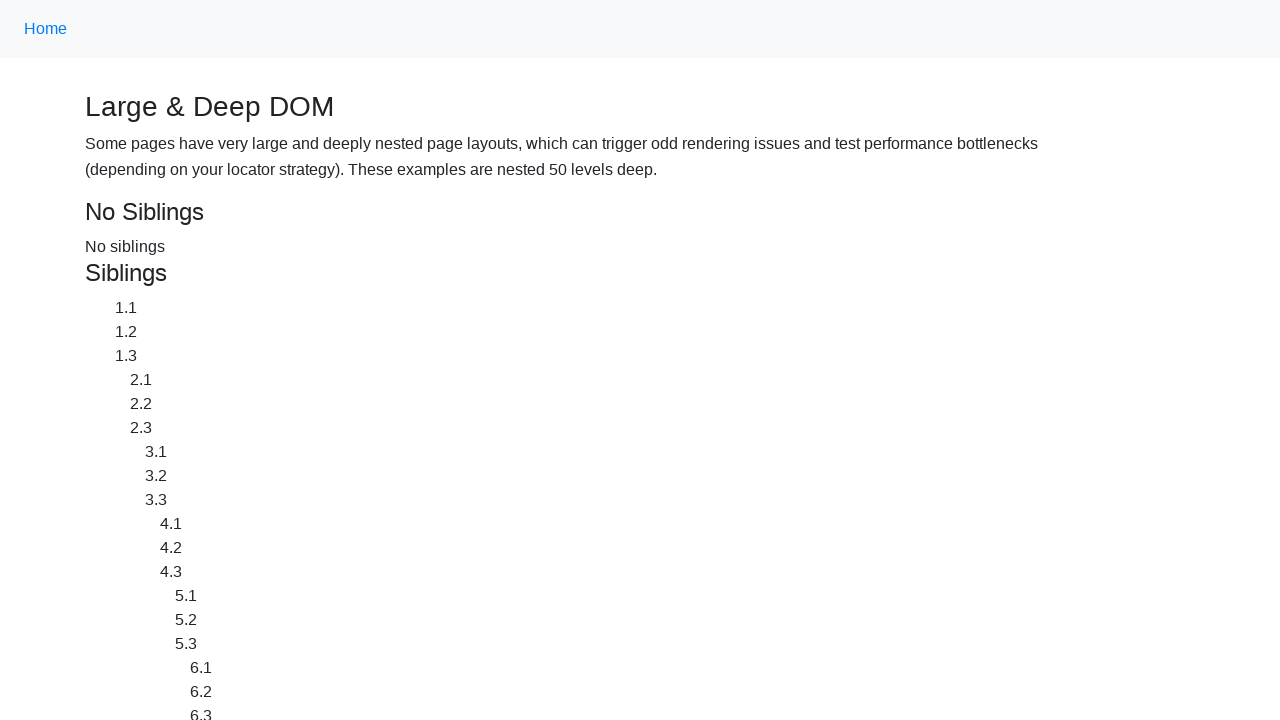

Navigated to https://practice.cydeo.com/large
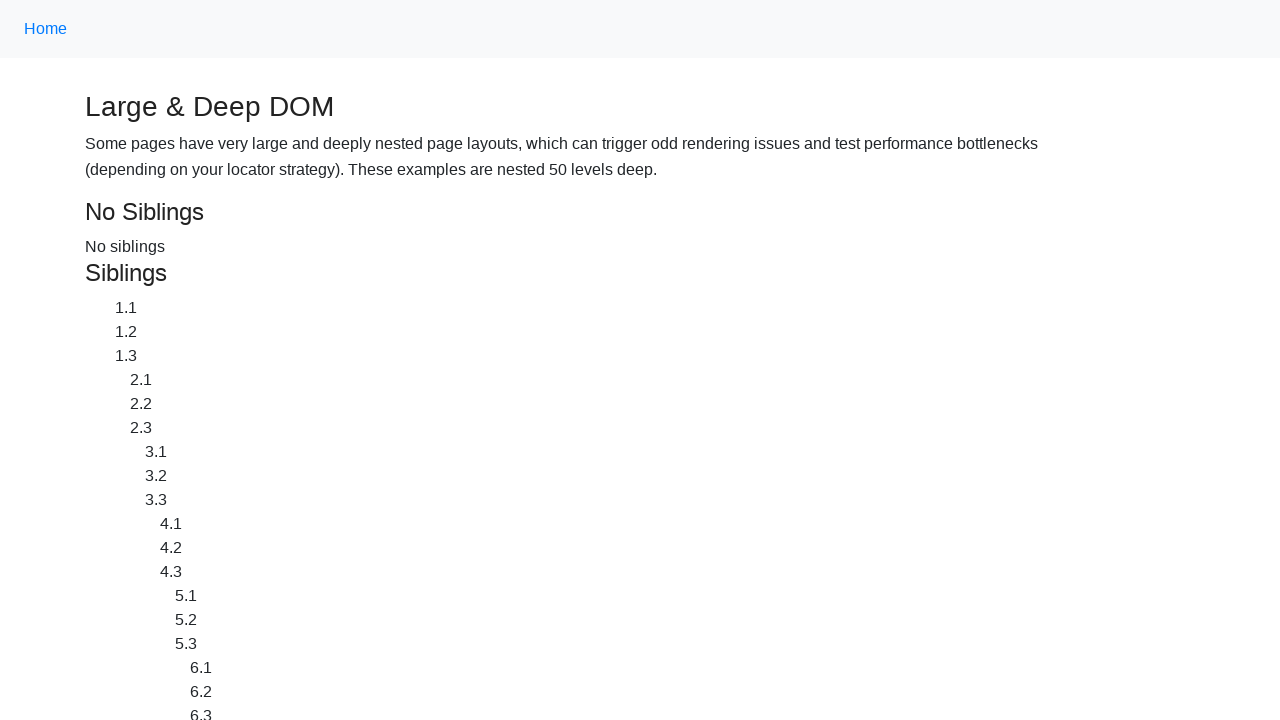

Located CYDEO link element
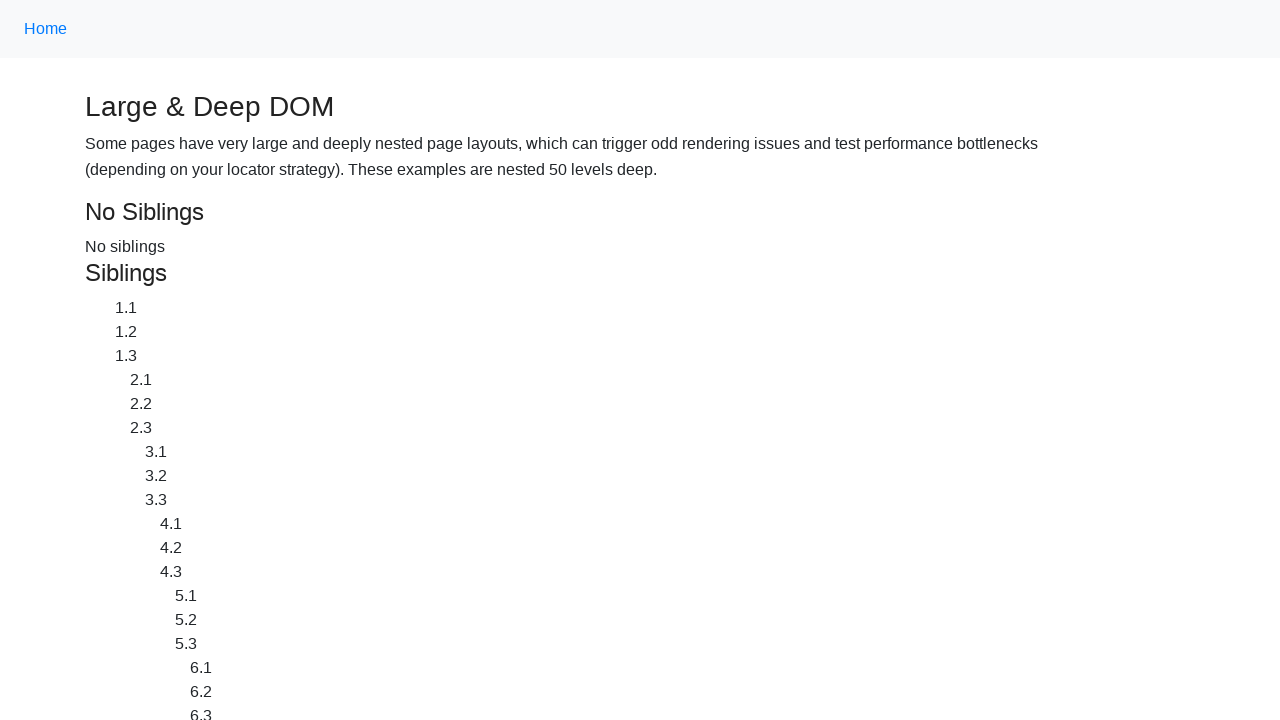

Scrolled CYDEO link into view using JavaScript scroll behavior
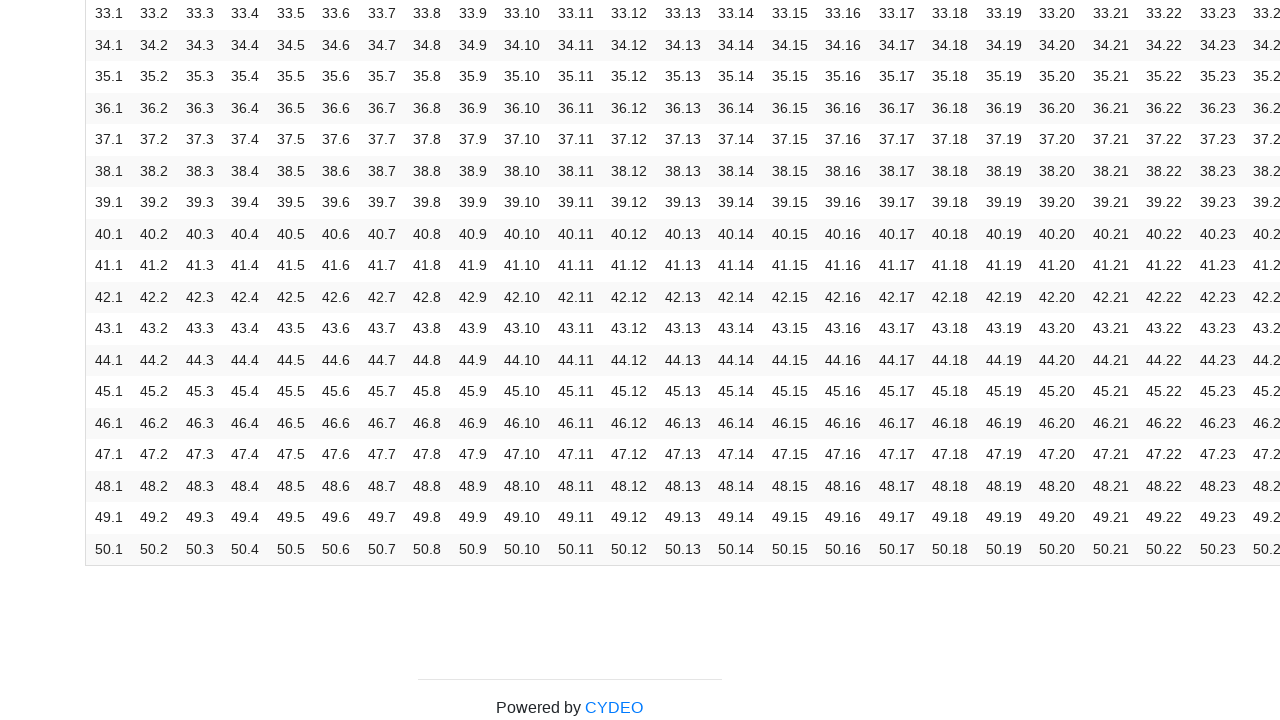

Confirmed CYDEO link is visible on page after scrolling
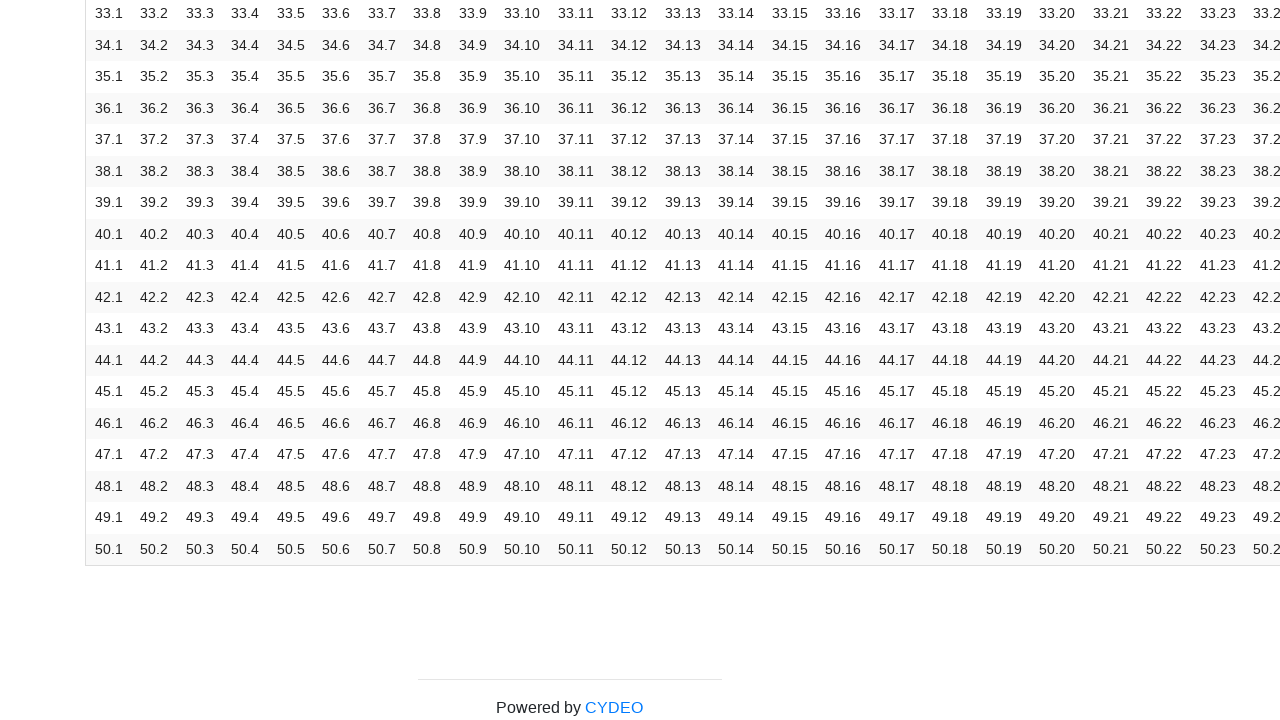

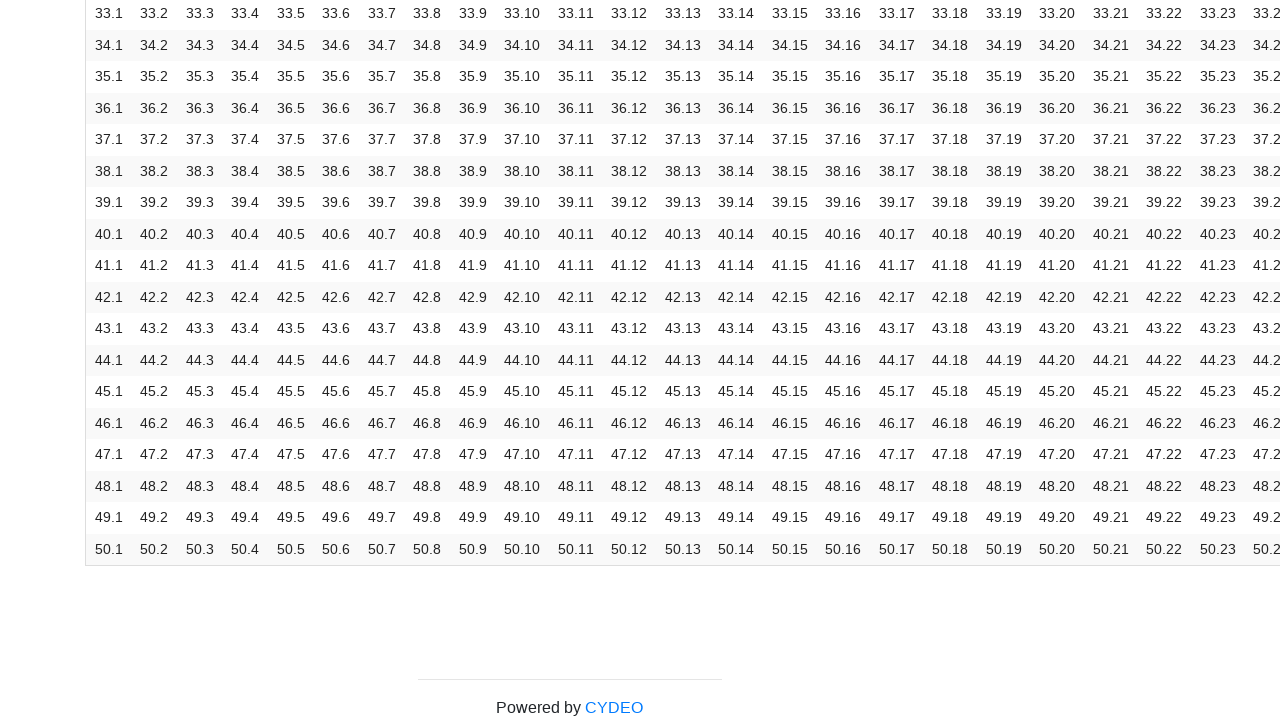